Tests login with invalid username and verifies the error message is displayed

Starting URL: http://the-internet.herokuapp.com/login

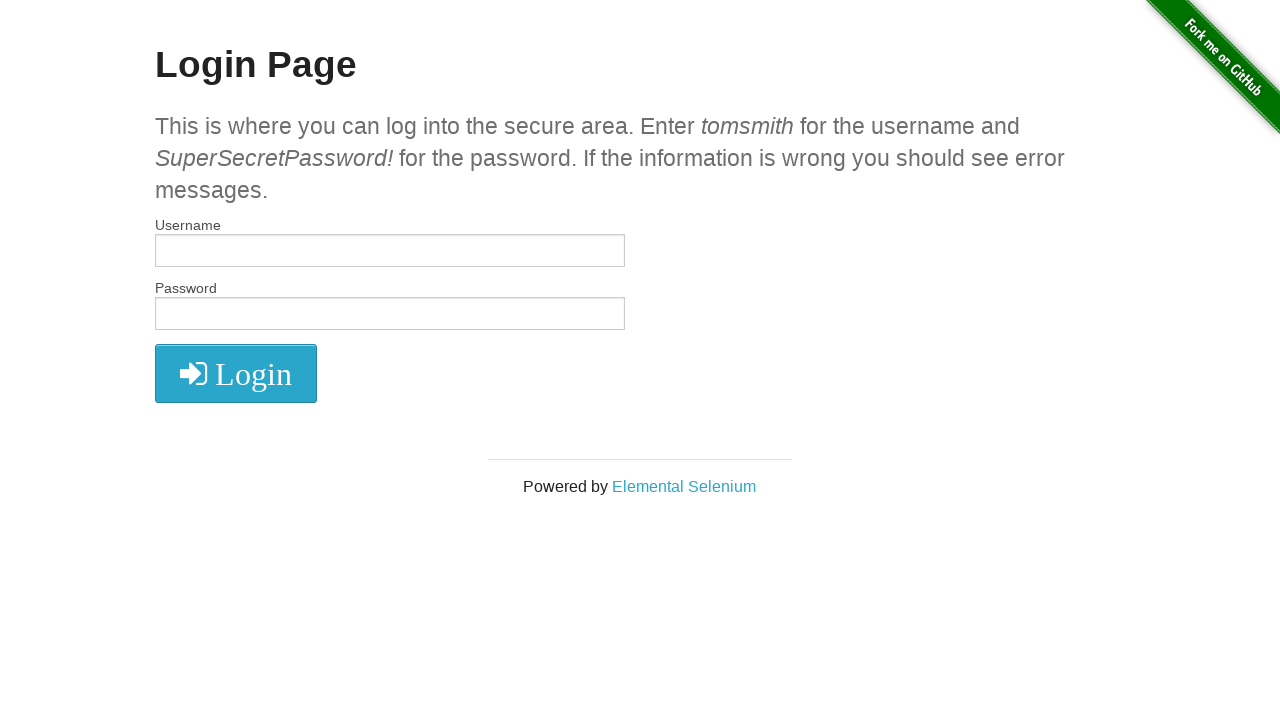

Entered invalid username 'tomsmith1' in username field on #username
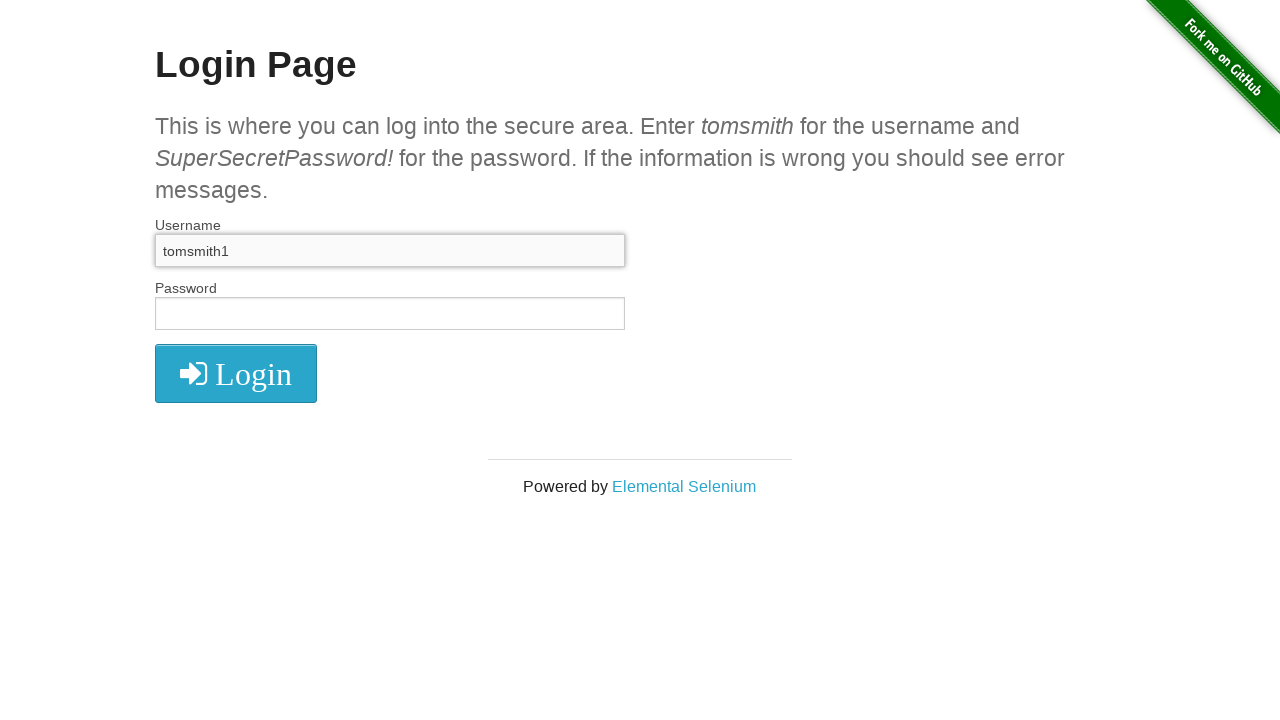

Entered password 'SuperSecretPassword!' in password field on #password
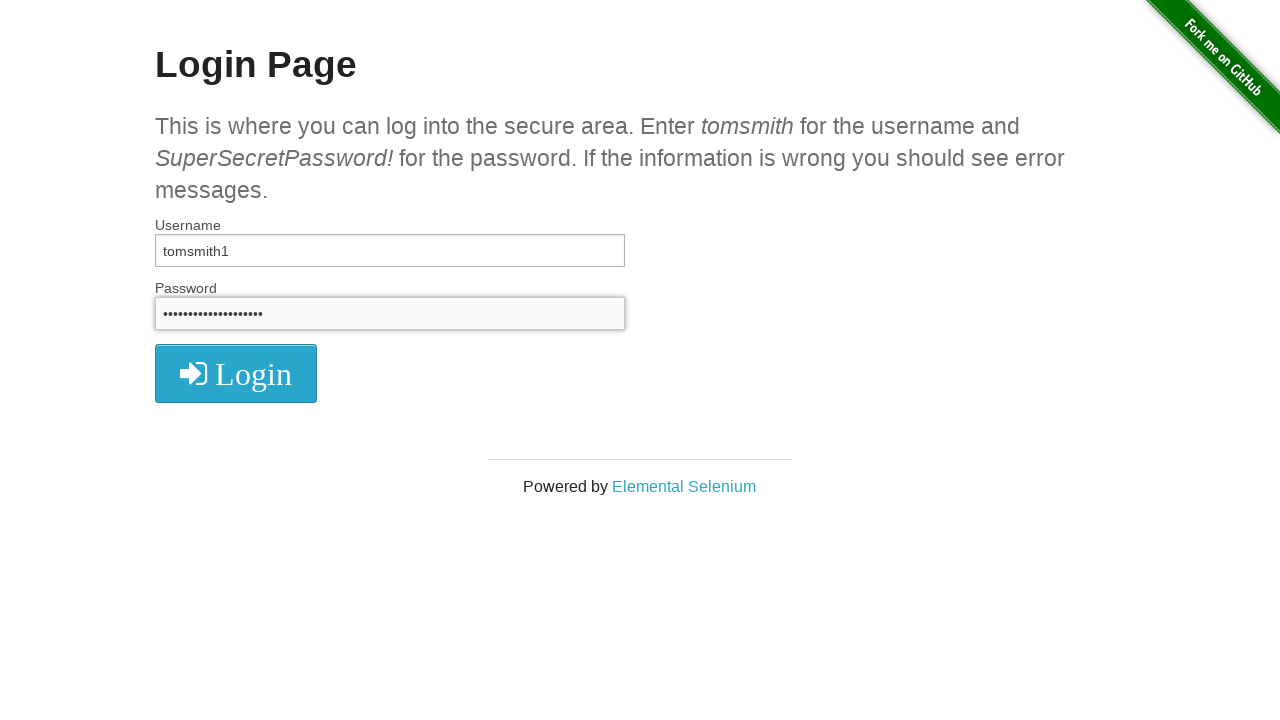

Clicked login button at (236, 374) on xpath=//button//i
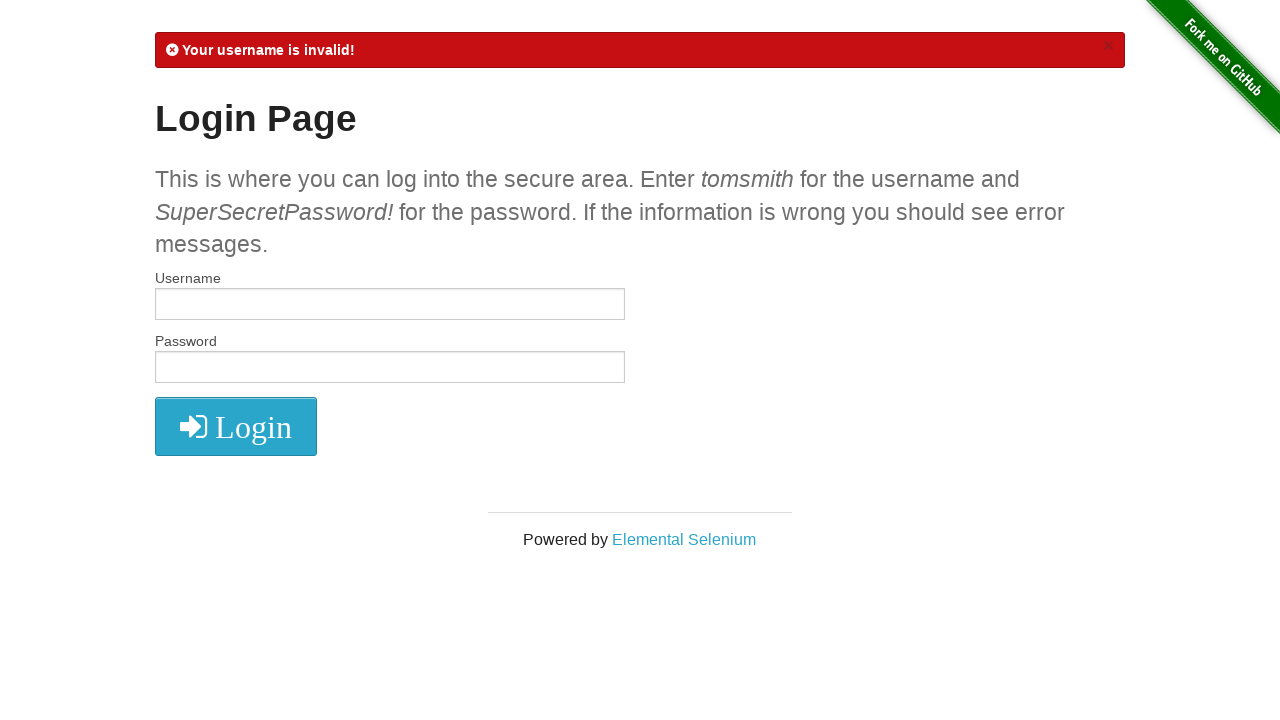

Error message element appeared on page
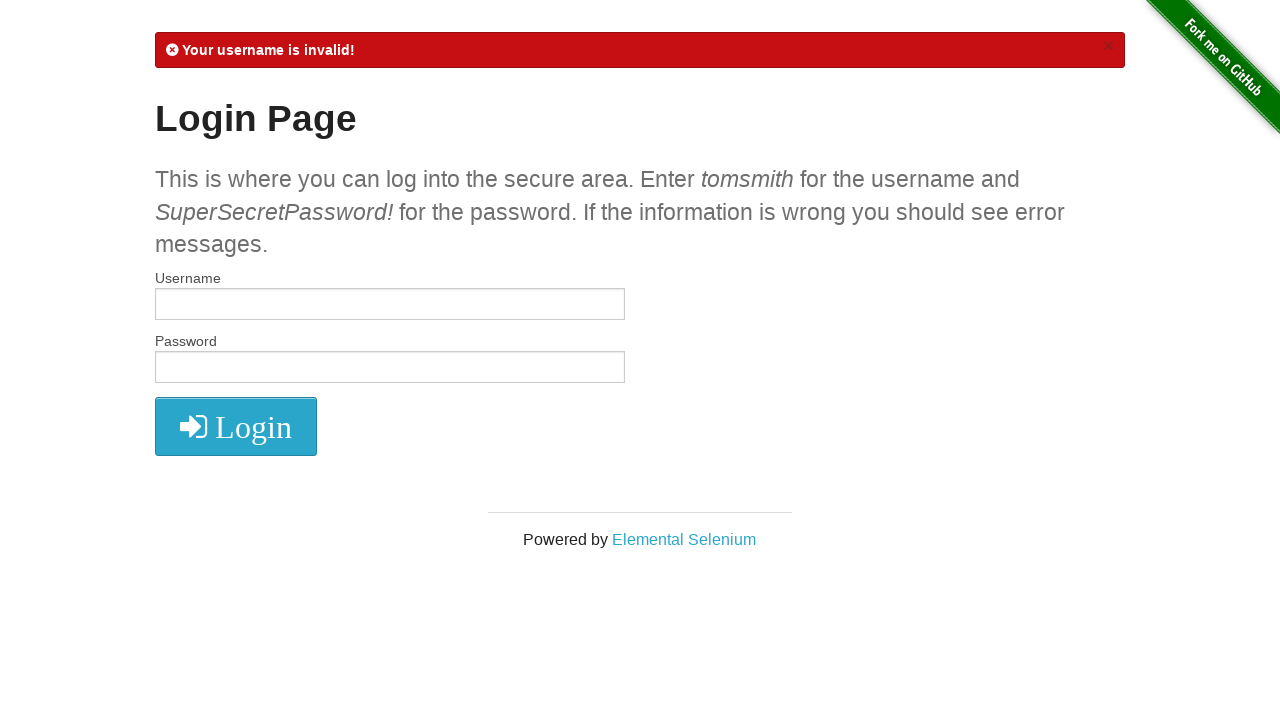

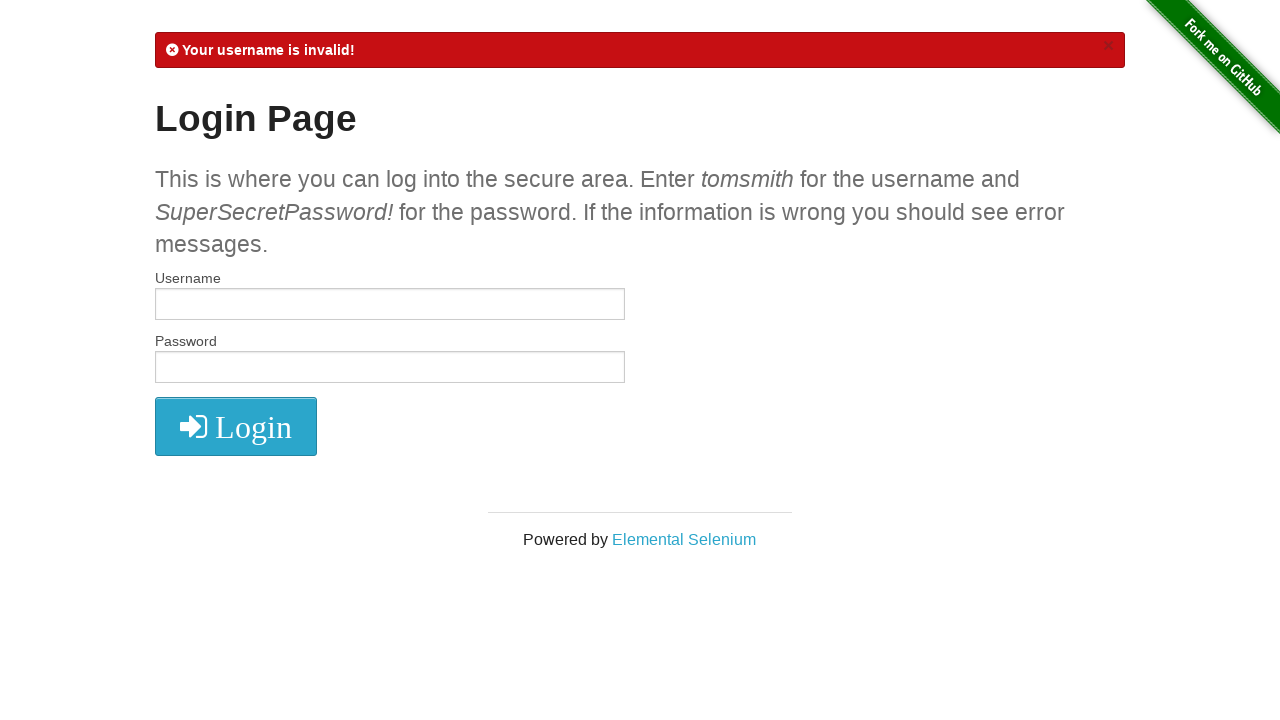